Tests that new todo items are appended to the bottom of the list by creating 3 items

Starting URL: https://demo.playwright.dev/todomvc

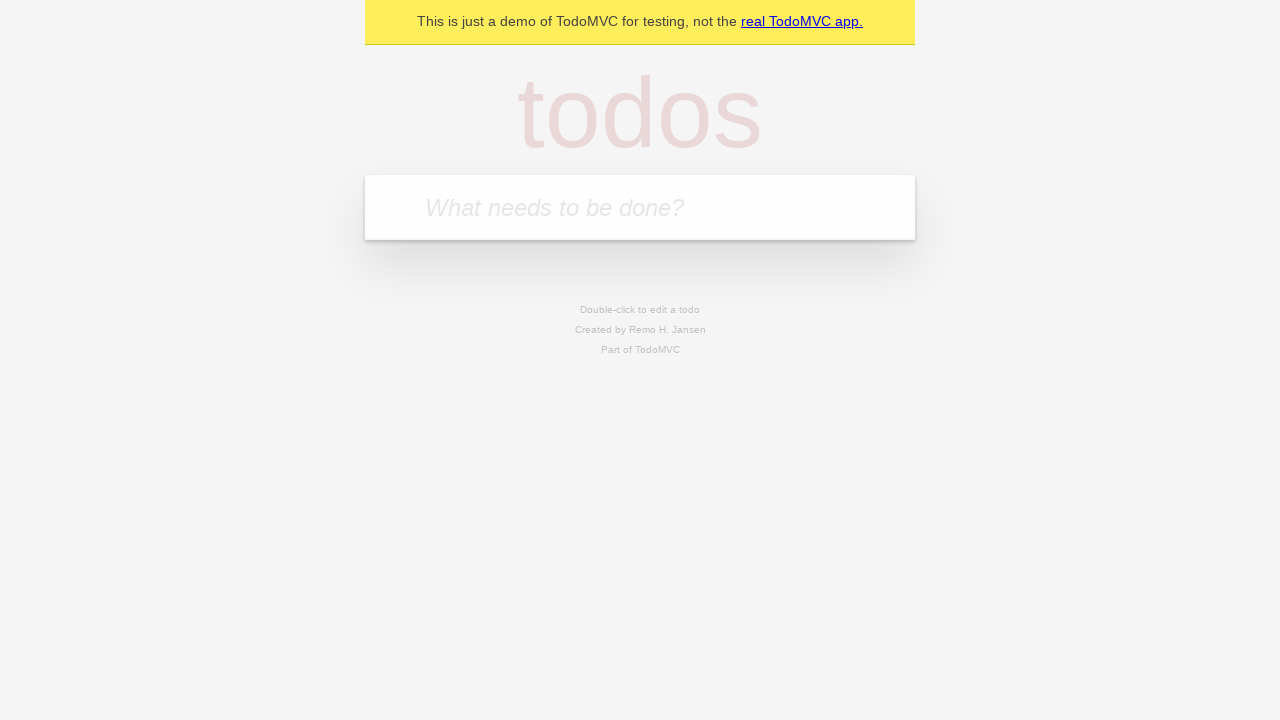

Filled first todo item 'buy some cheese' on internal:attr=[placeholder="What needs to be done?"i]
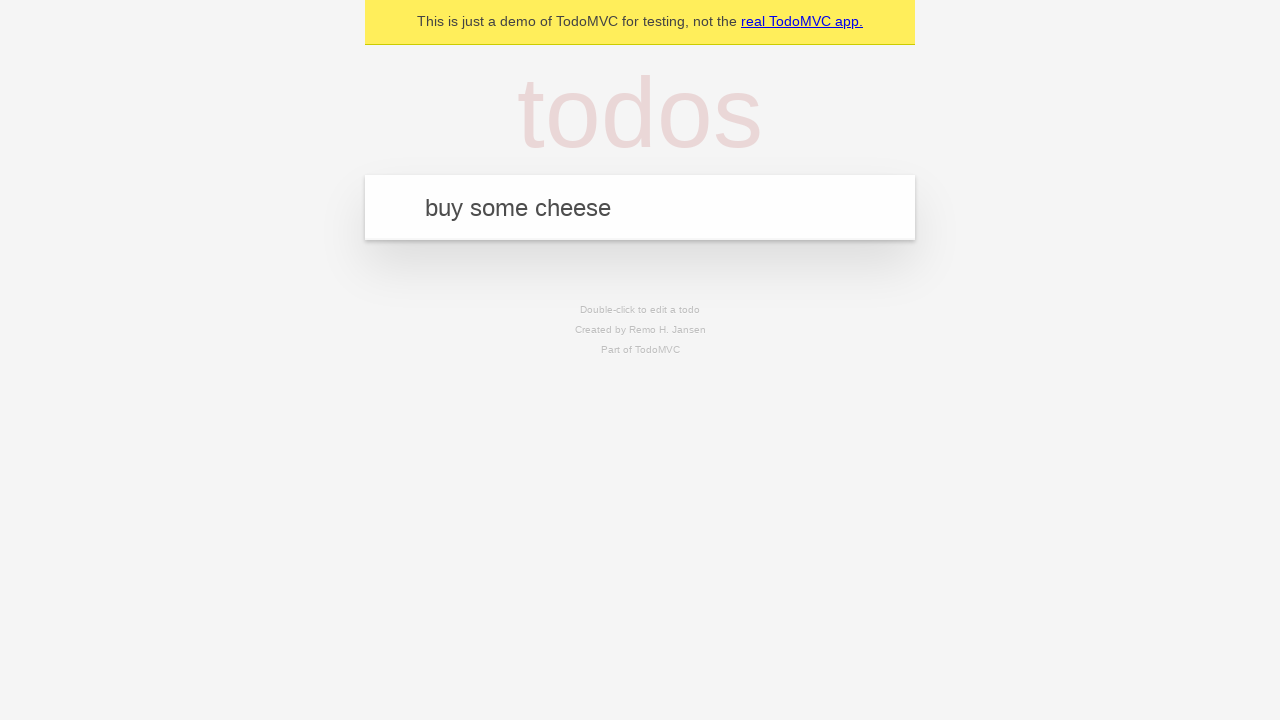

Pressed Enter to add first todo item on internal:attr=[placeholder="What needs to be done?"i]
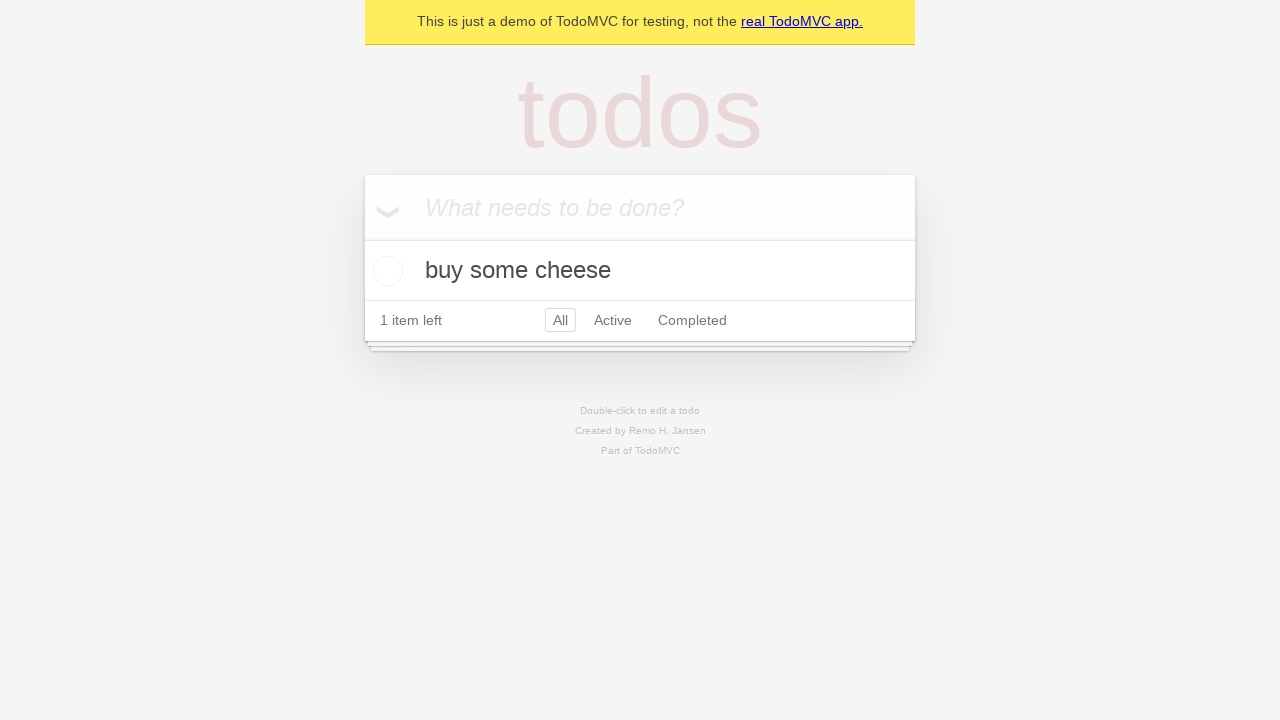

Filled second todo item 'feed the cat' on internal:attr=[placeholder="What needs to be done?"i]
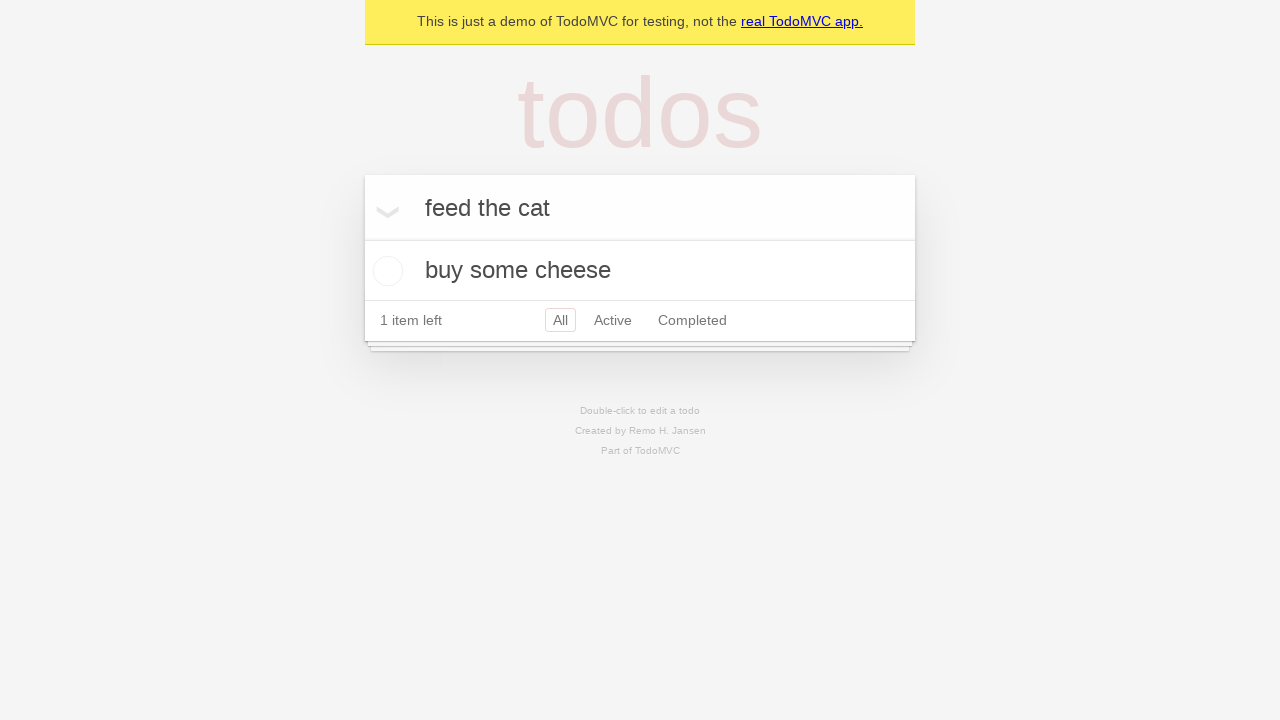

Pressed Enter to add second todo item on internal:attr=[placeholder="What needs to be done?"i]
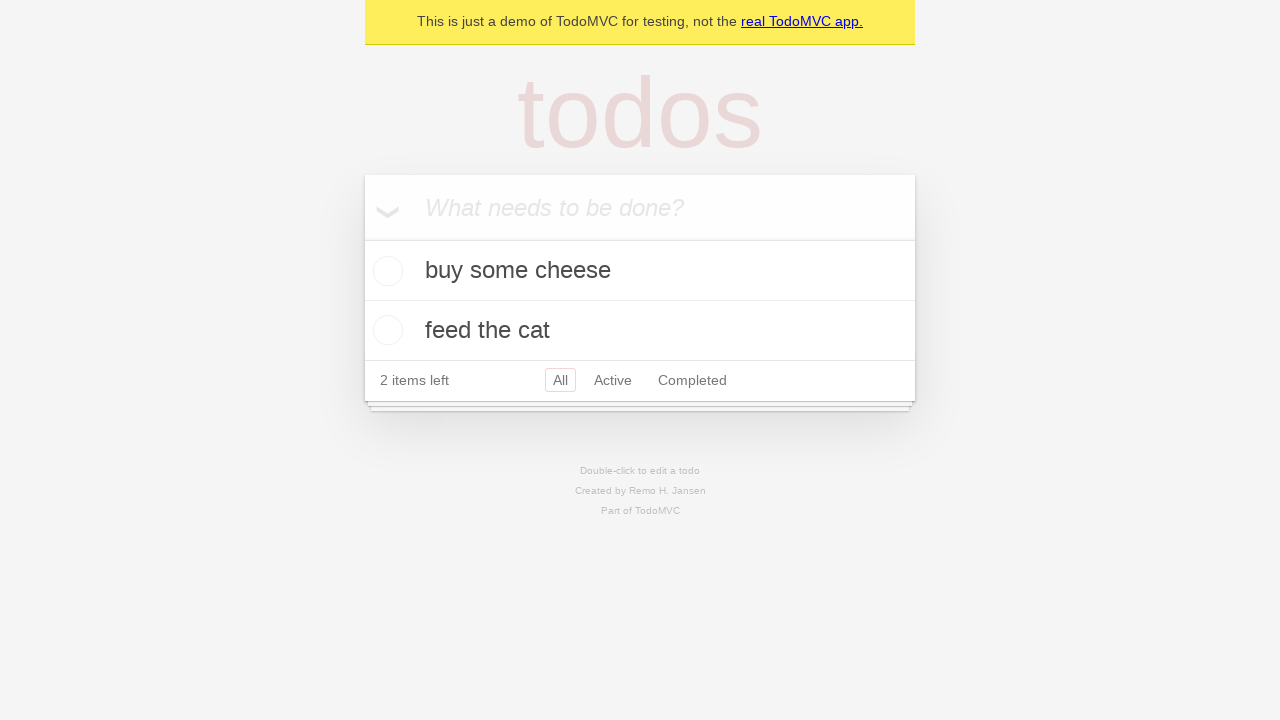

Filled third todo item 'book a doctors appointment' on internal:attr=[placeholder="What needs to be done?"i]
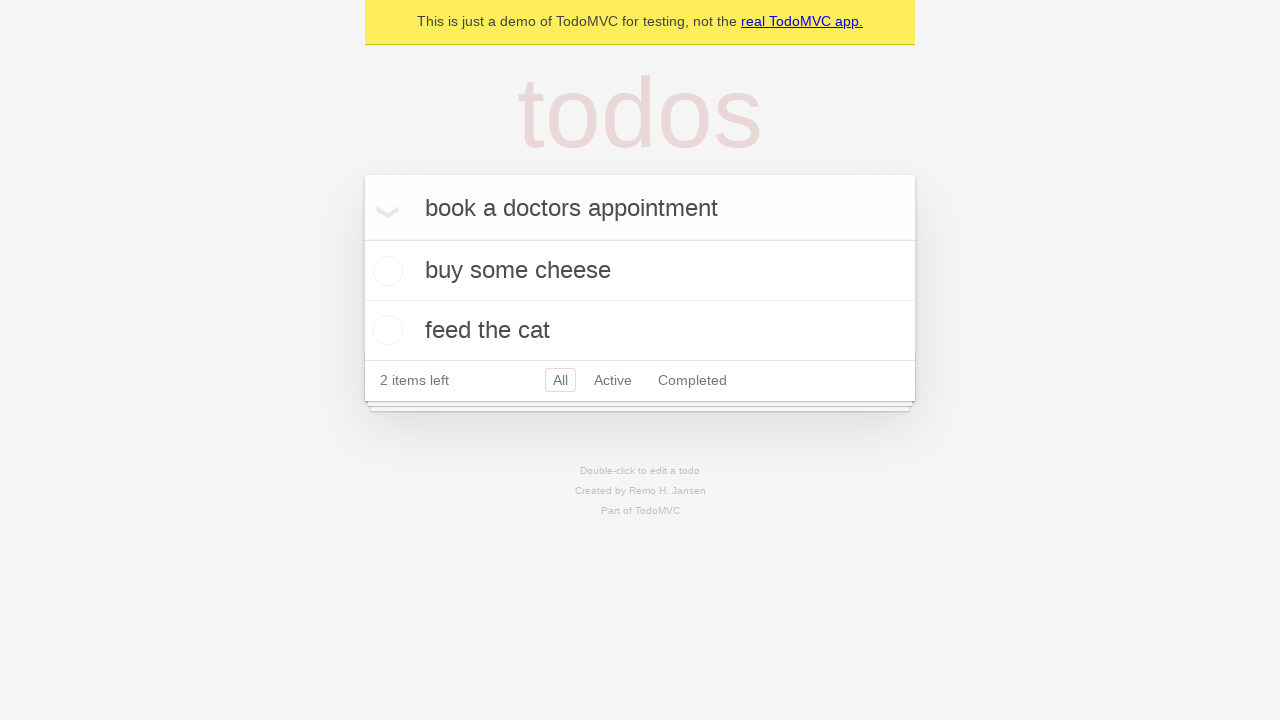

Pressed Enter to add third todo item on internal:attr=[placeholder="What needs to be done?"i]
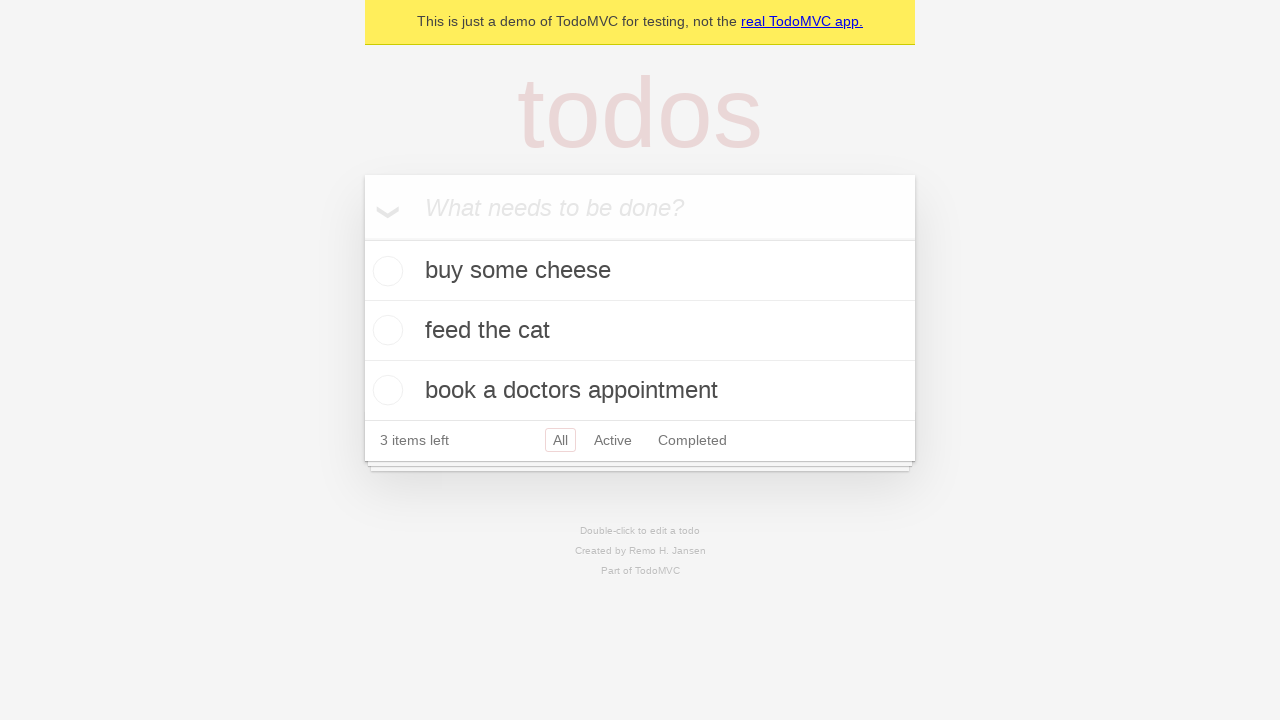

Verified all three todo items were appended to the list
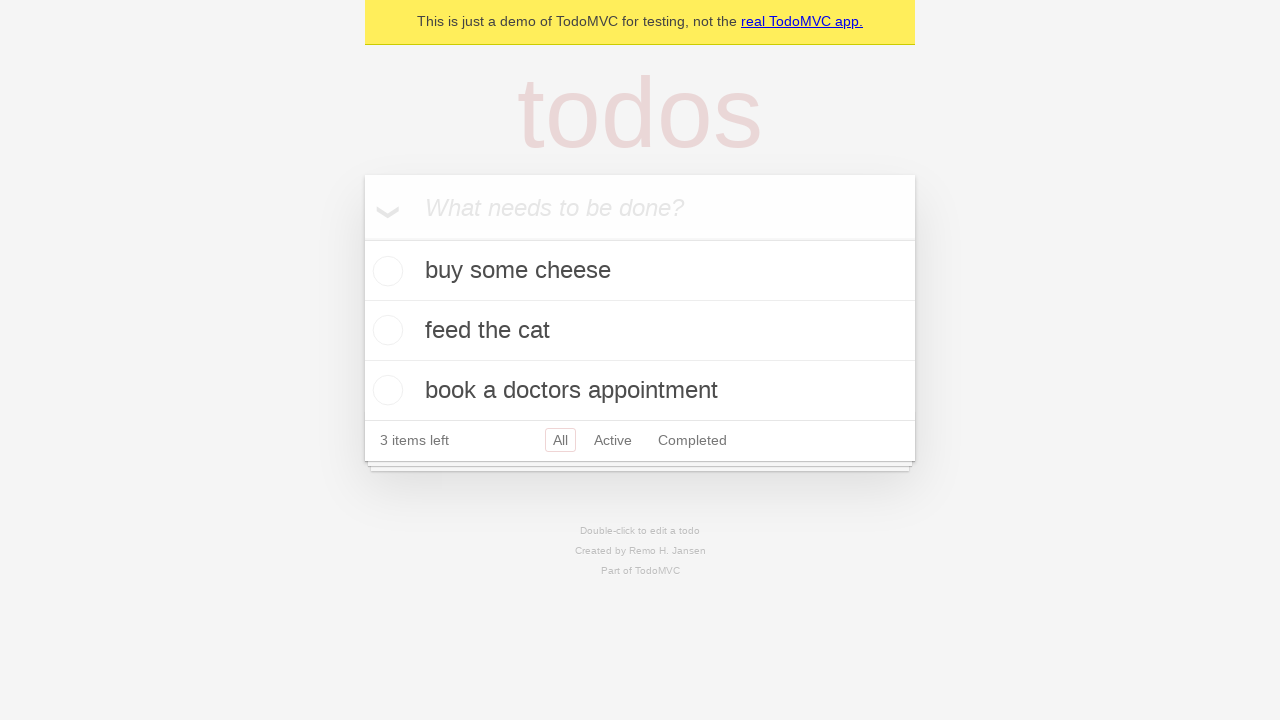

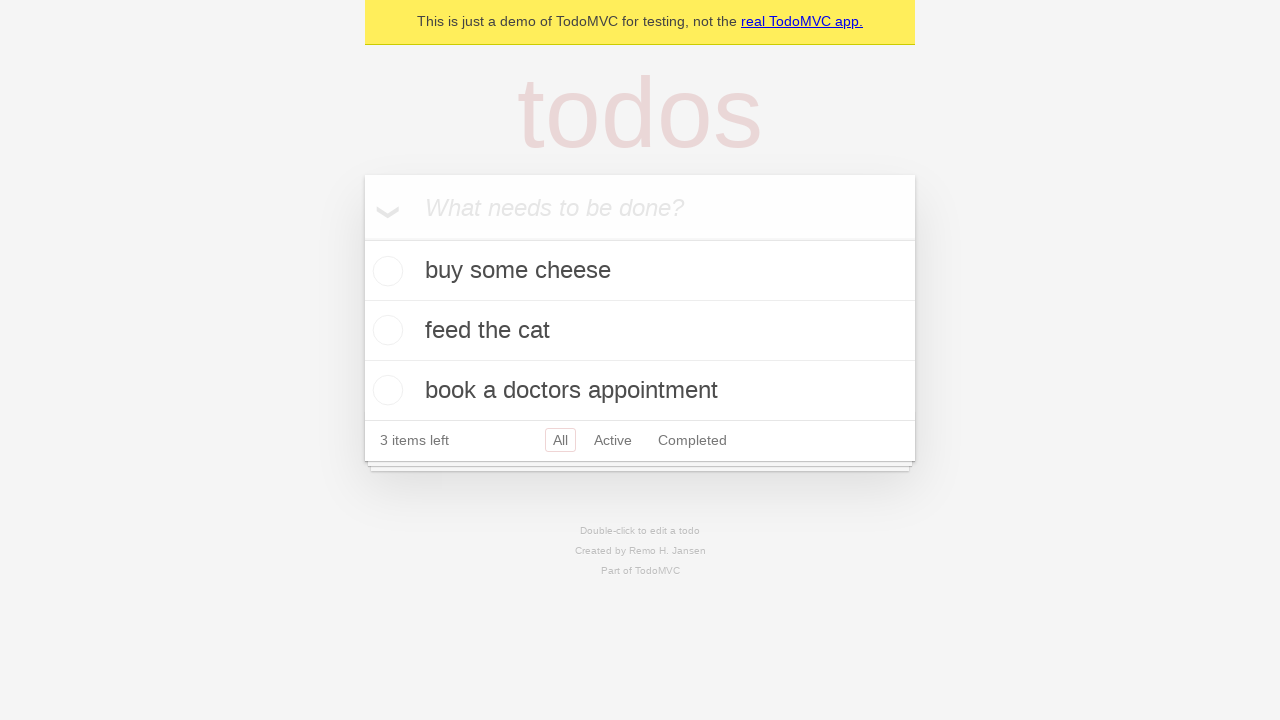